Tests opening a new browser window, navigating to a different page in the new window, and verifying that two windows are open

Starting URL: https://the-internet.herokuapp.com/windows

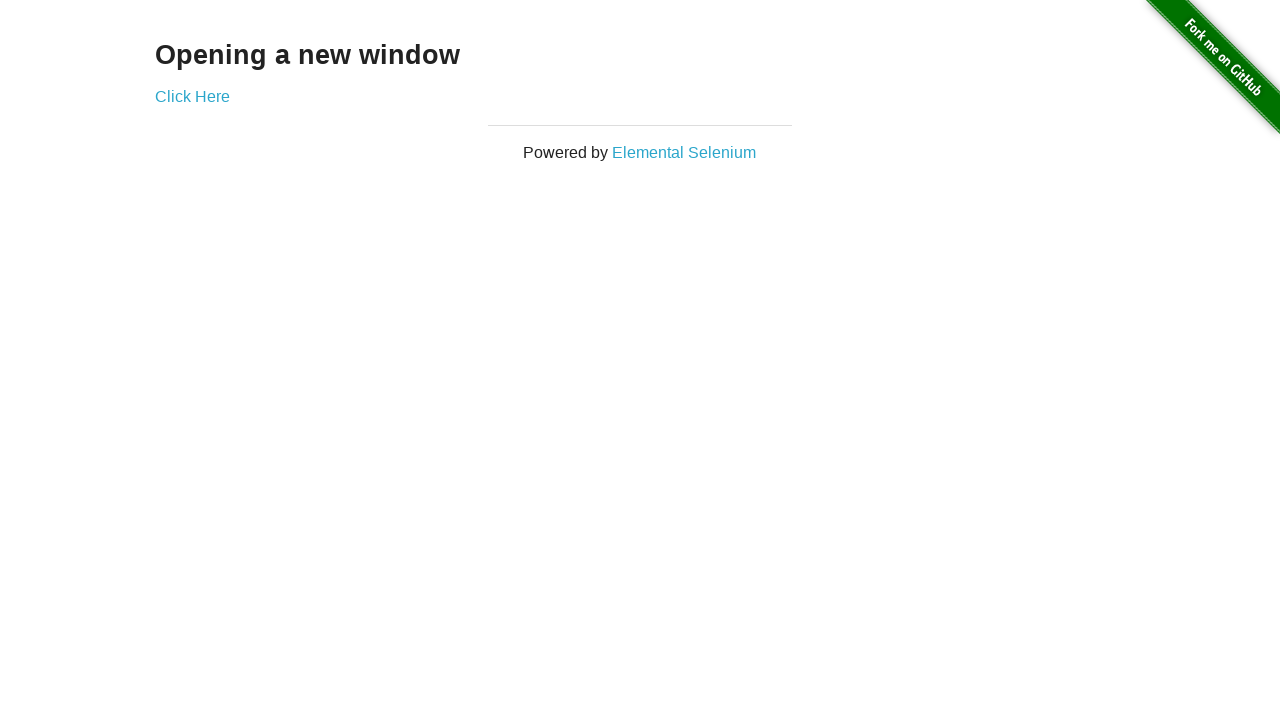

Opened a new browser window
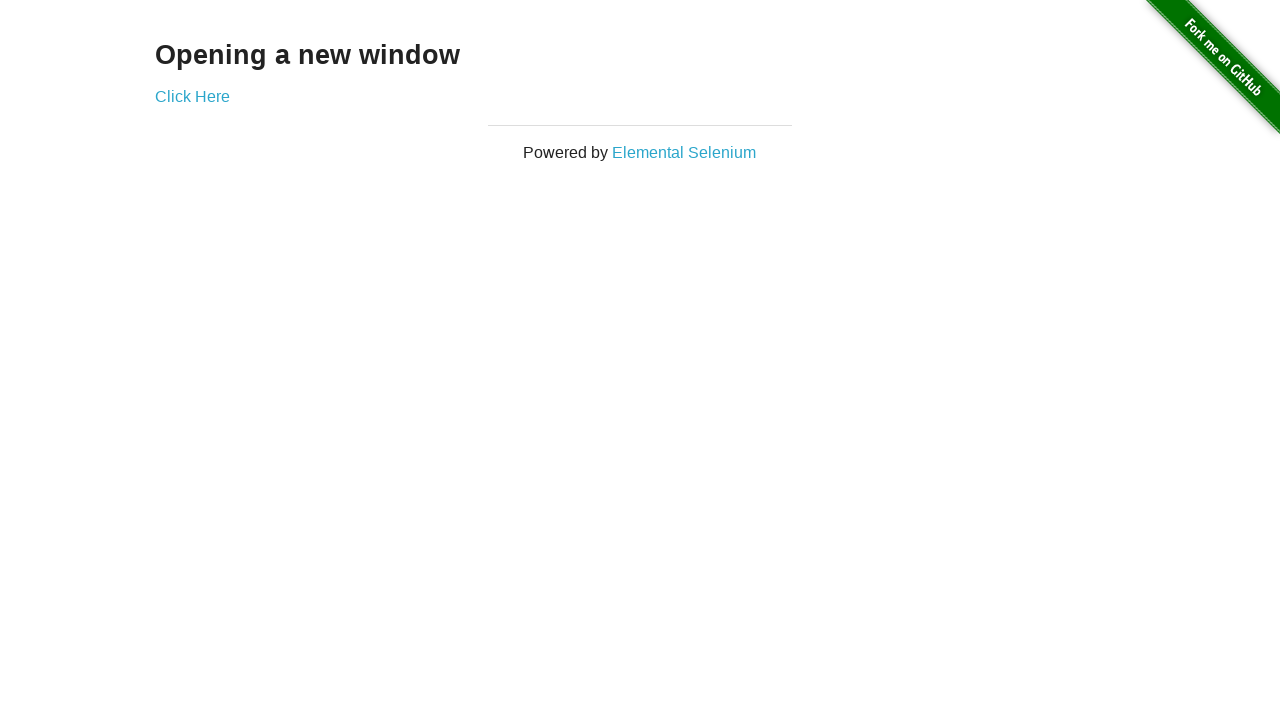

Navigated to typos page in the new window
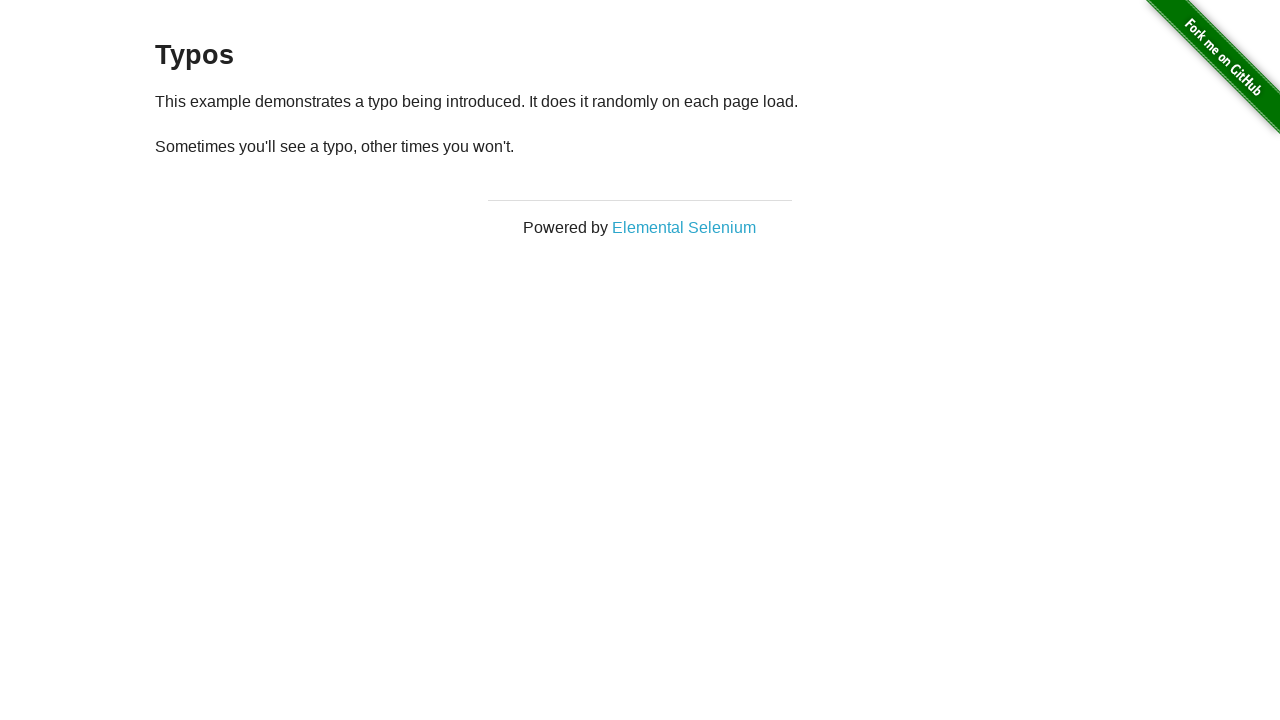

Verified that 2 windows are open
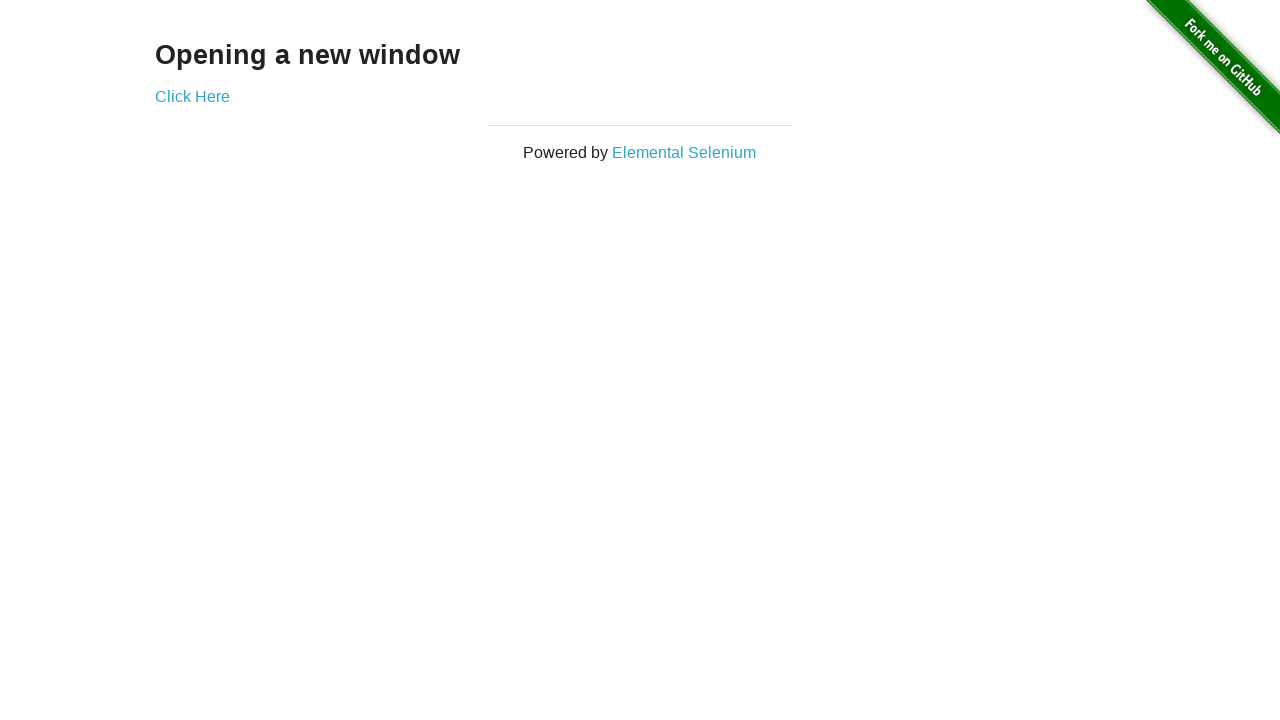

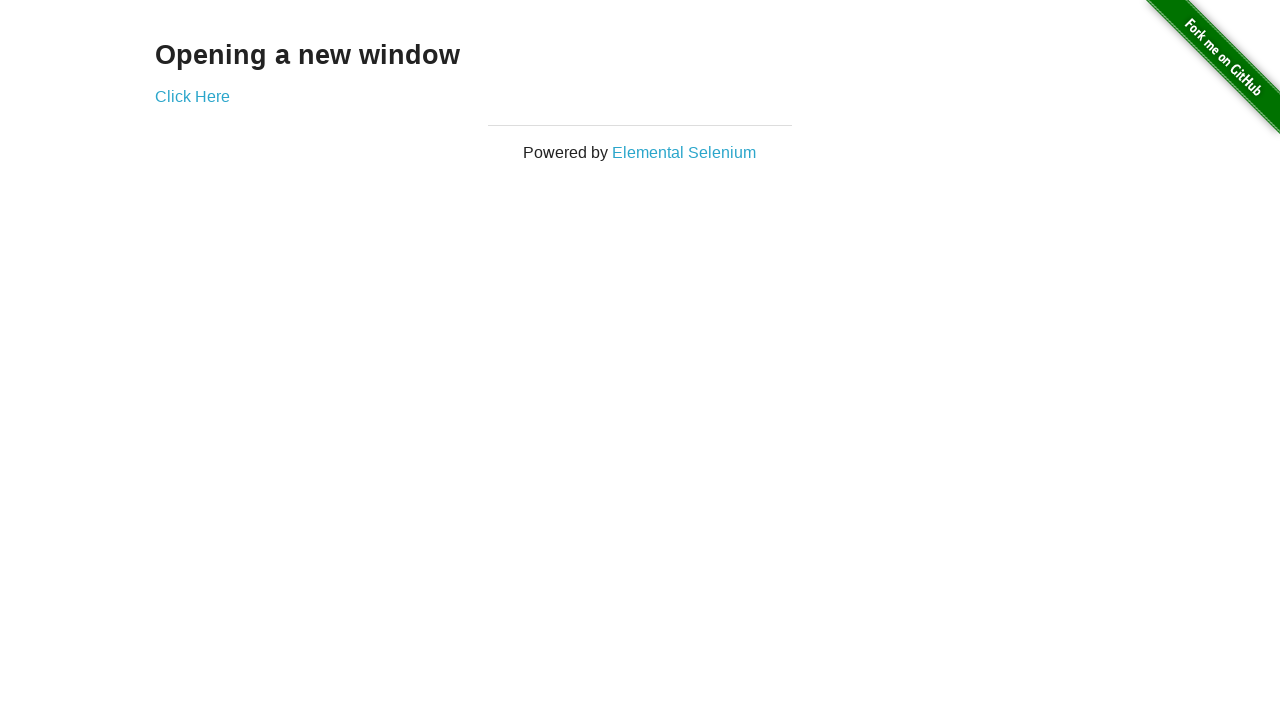